Tests displaying active items, respecting the back button, displaying completed items, and displaying all items through routing

Starting URL: https://demo.playwright.dev/todomvc

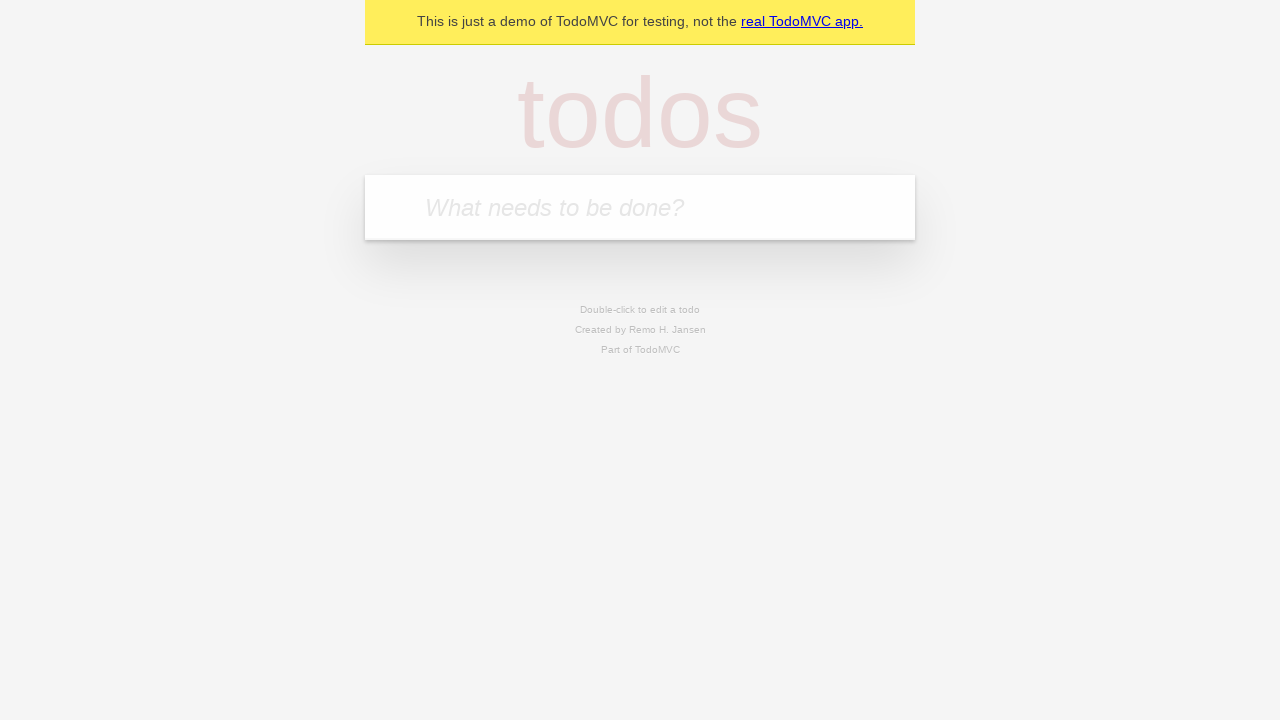

Filled todo input with 'buy some cheese' on internal:attr=[placeholder="What needs to be done?"i]
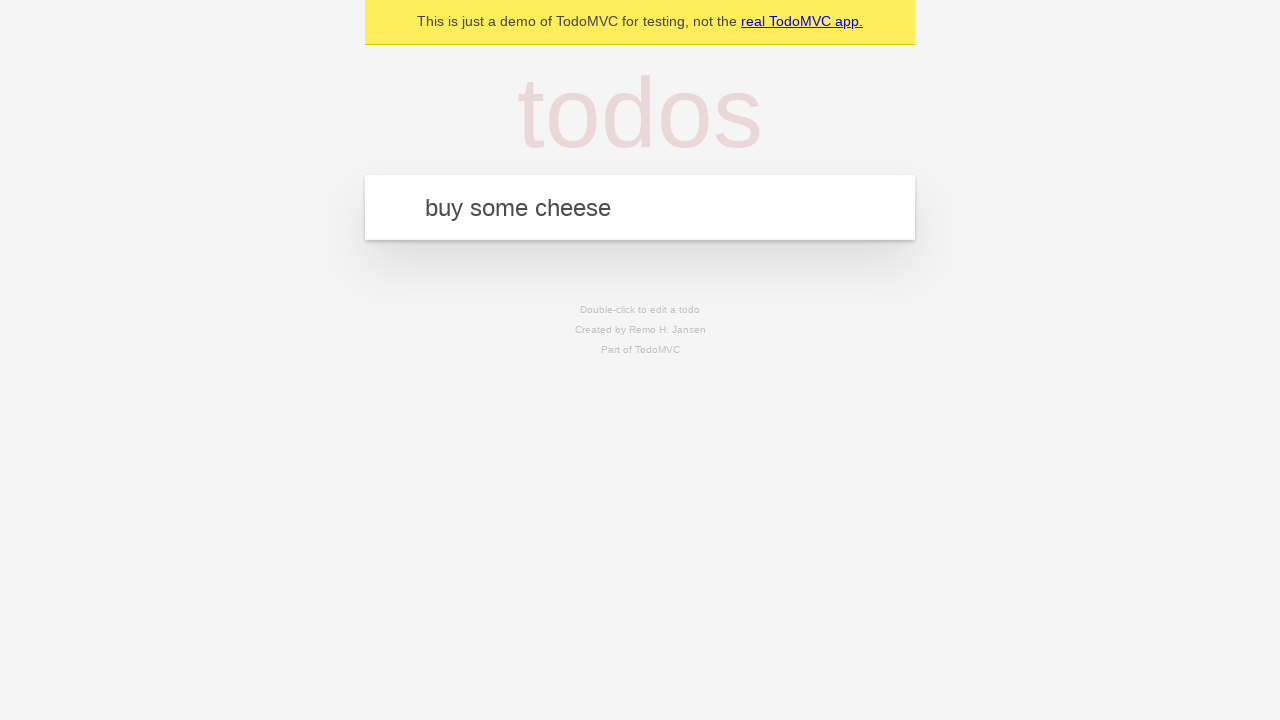

Pressed Enter to create first todo item on internal:attr=[placeholder="What needs to be done?"i]
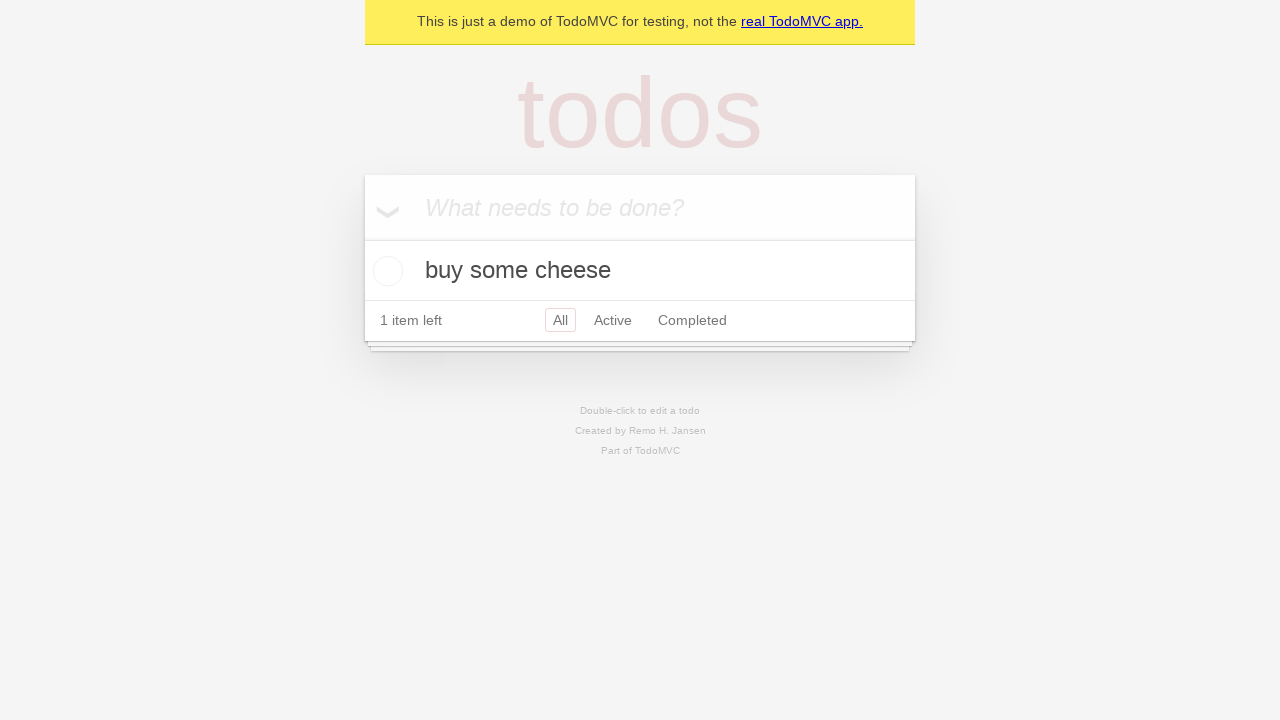

Filled todo input with 'feed the cat' on internal:attr=[placeholder="What needs to be done?"i]
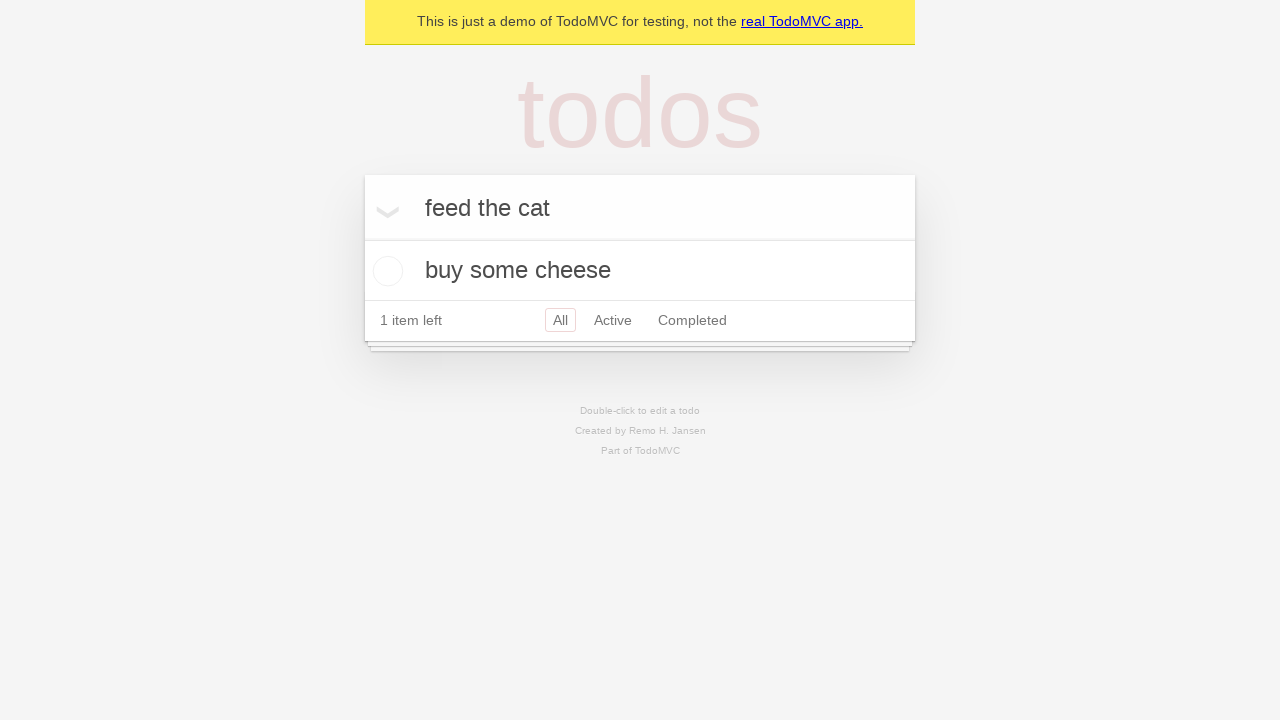

Pressed Enter to create second todo item on internal:attr=[placeholder="What needs to be done?"i]
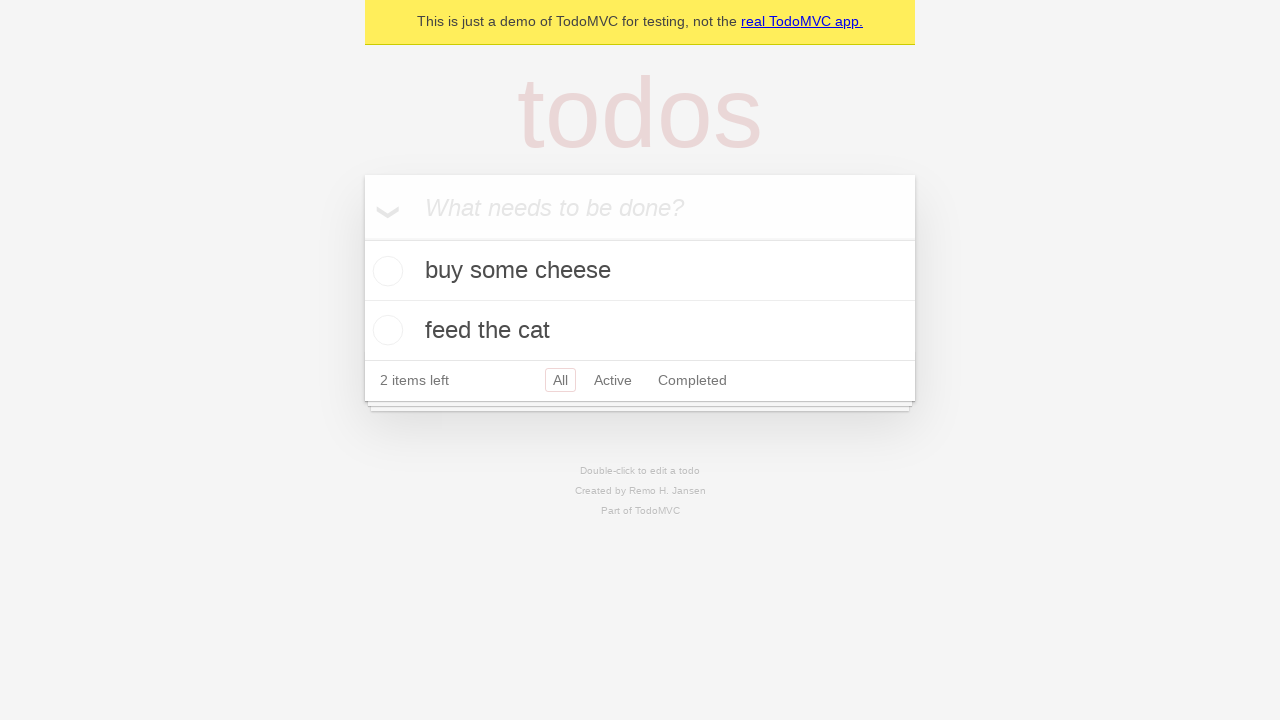

Filled todo input with 'book a doctors appointment' on internal:attr=[placeholder="What needs to be done?"i]
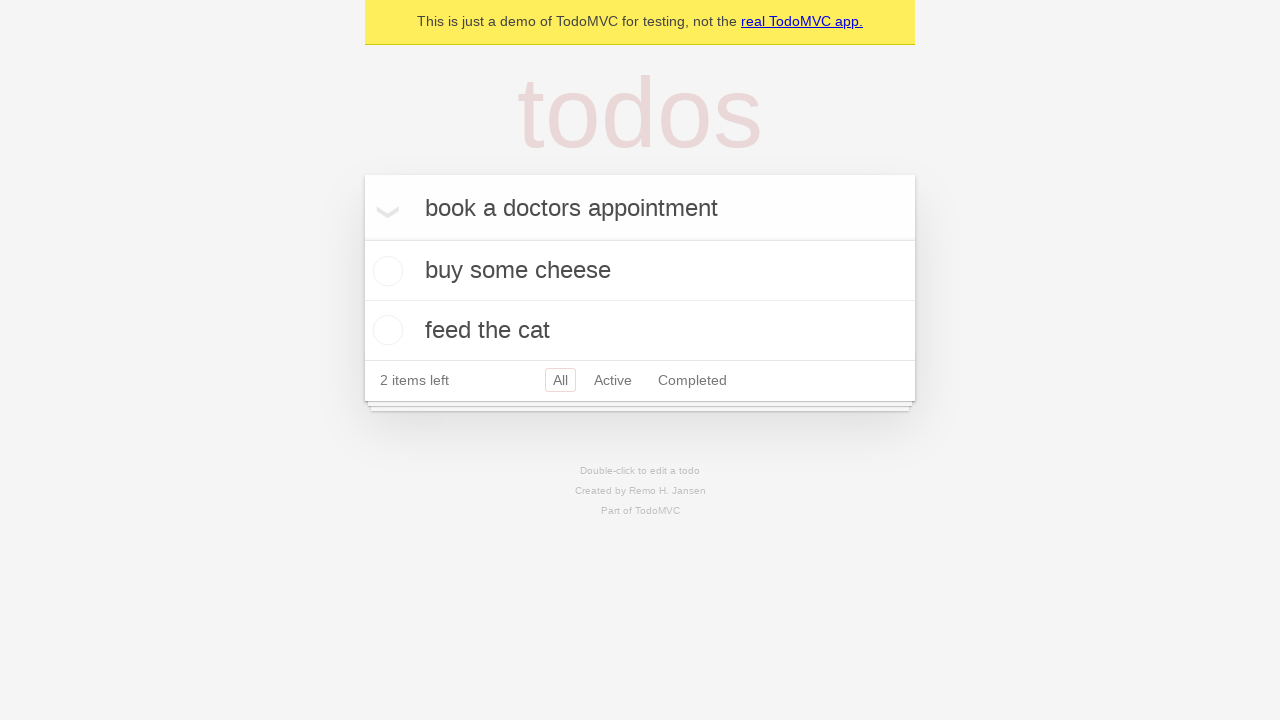

Pressed Enter to create third todo item on internal:attr=[placeholder="What needs to be done?"i]
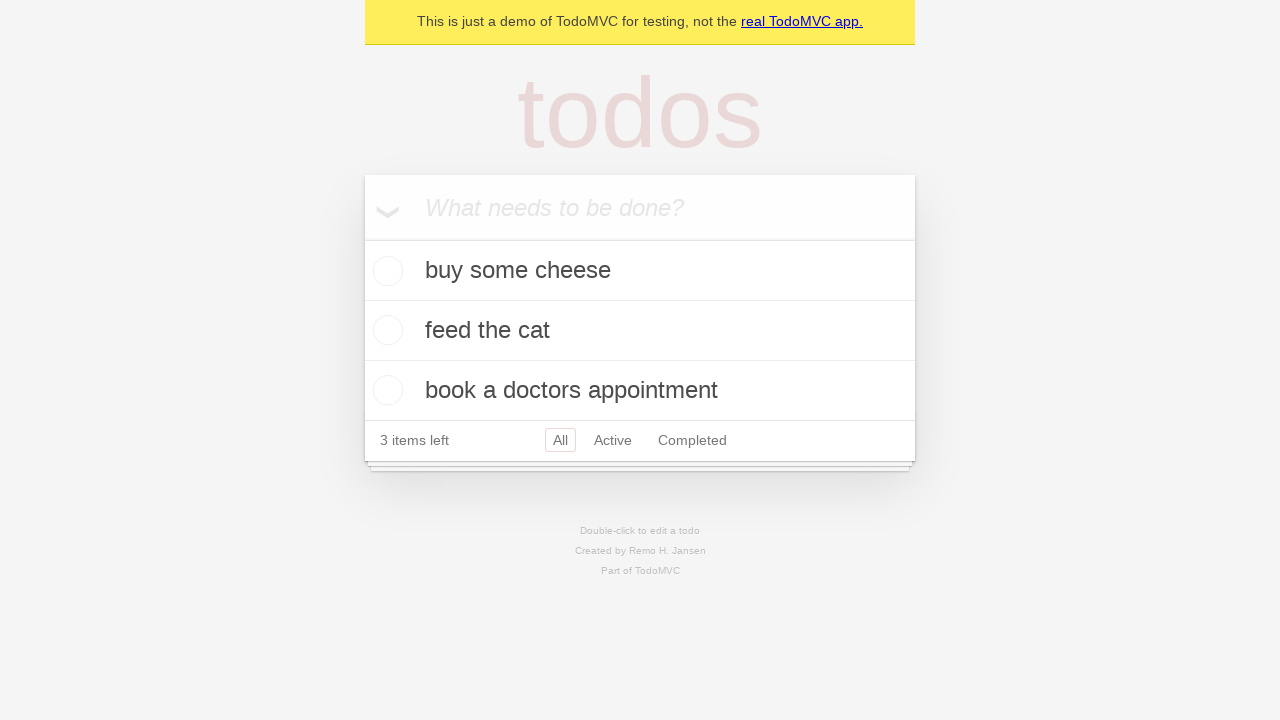

Checked the second todo item checkbox at (385, 330) on internal:testid=[data-testid="todo-item"s] >> nth=1 >> internal:role=checkbox
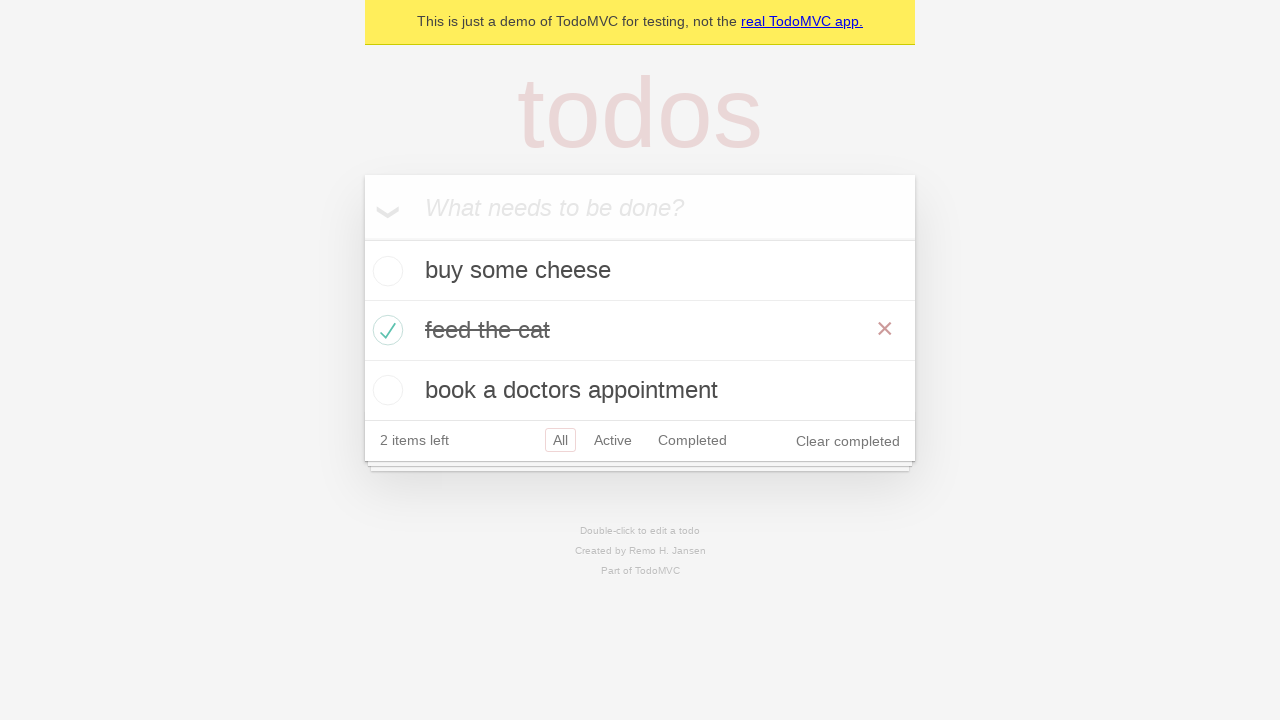

Clicked the Active filter link to display only active items at (613, 440) on internal:role=link[name="Active"i]
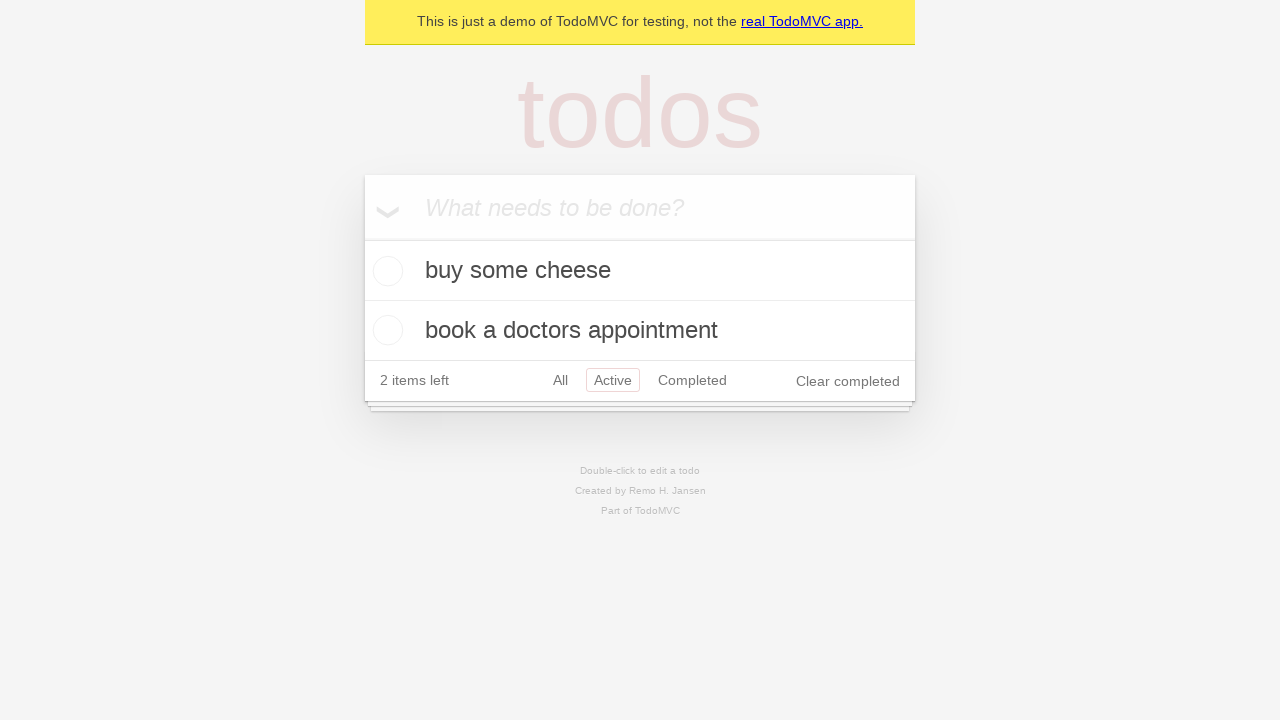

Waited for filtered todo items to load
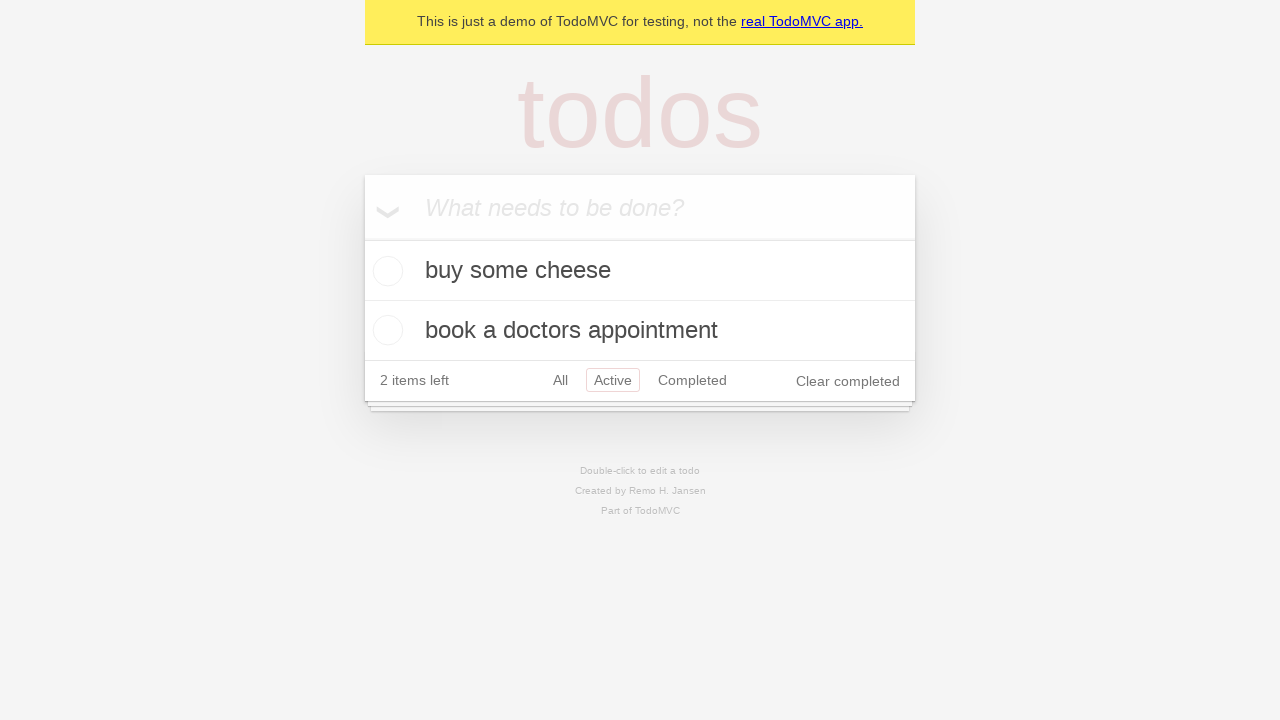

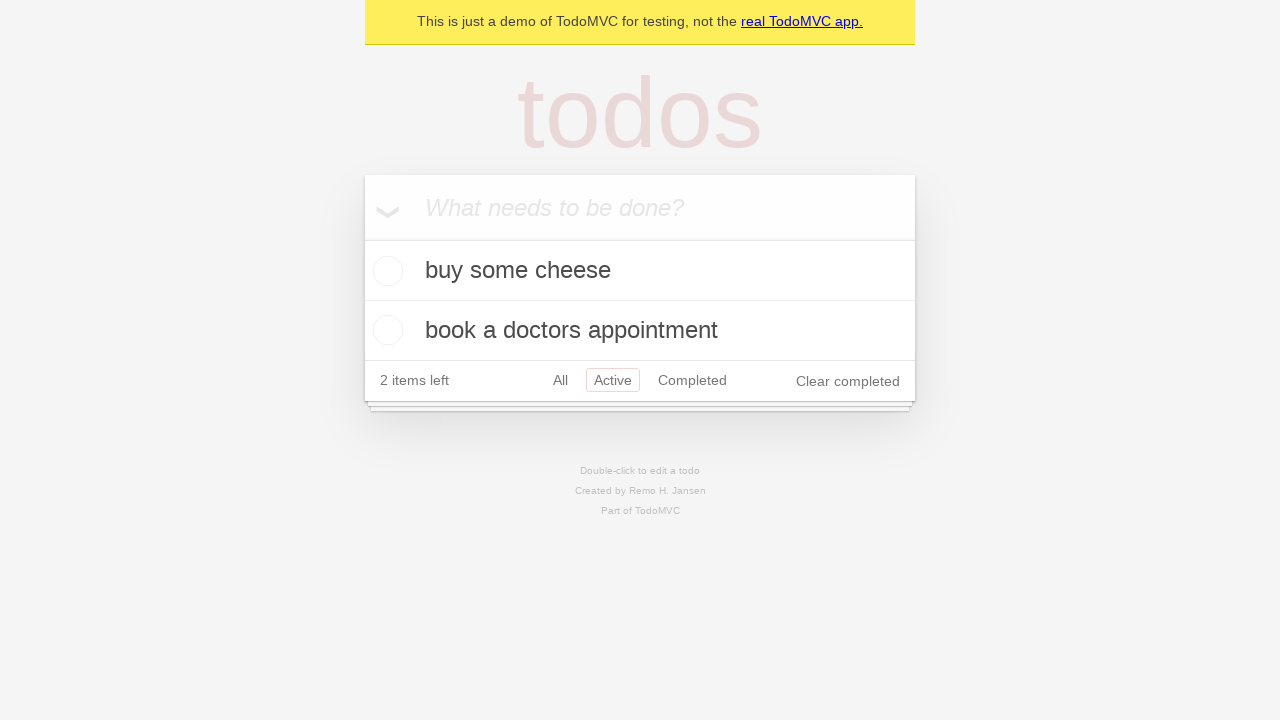